Tests iframe handling by switching to an iframe named "globalSqa" and clicking on a Selenium training image element within it

Starting URL: https://www.globalsqa.com/demo-site/frames-and-windows/#iFrame

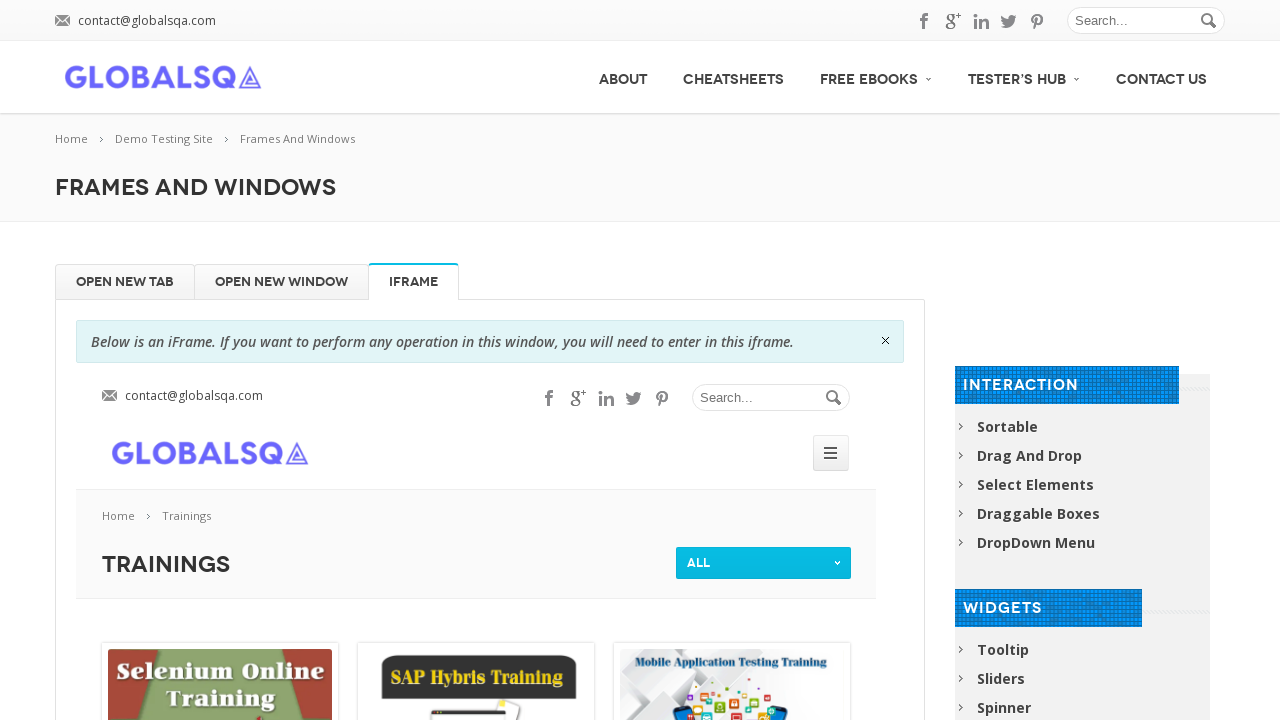

Located iframe named 'globalSqa'
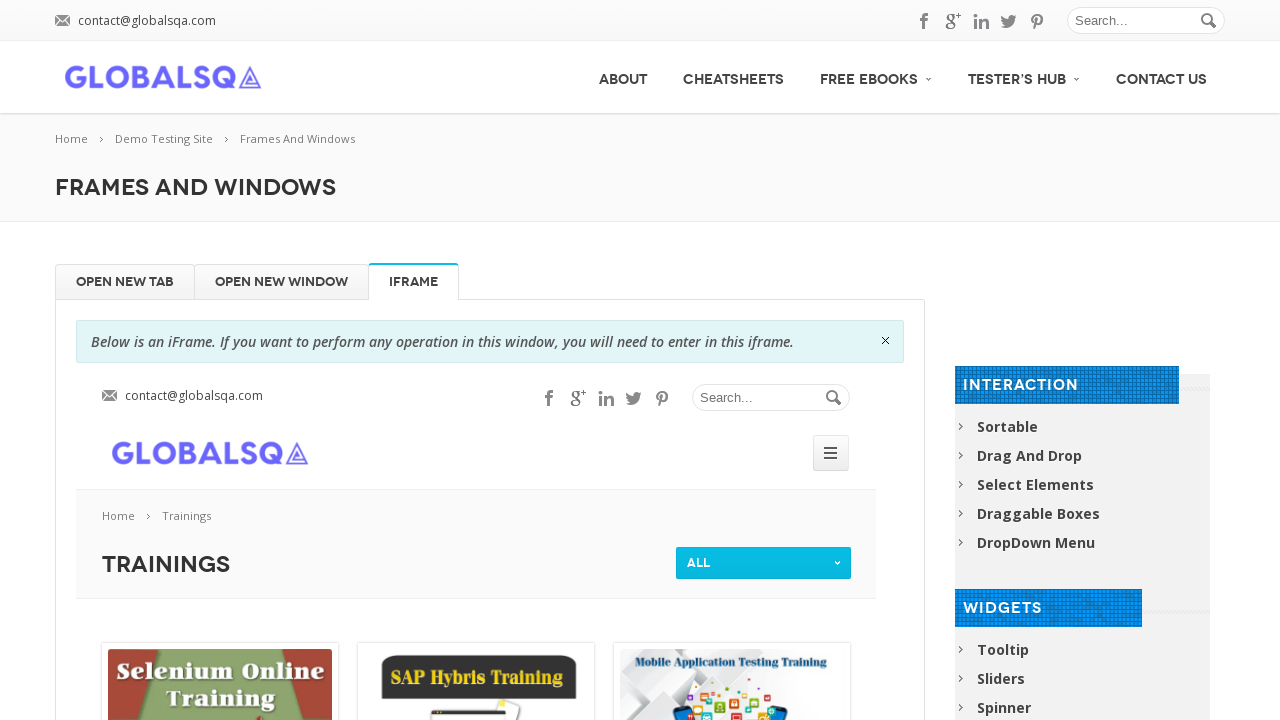

Clicked on Selenium Online Training image within iframe at (220, 650) on iframe[name='globalSqa'] >> internal:control=enter-frame >> img[alt='Selenium On
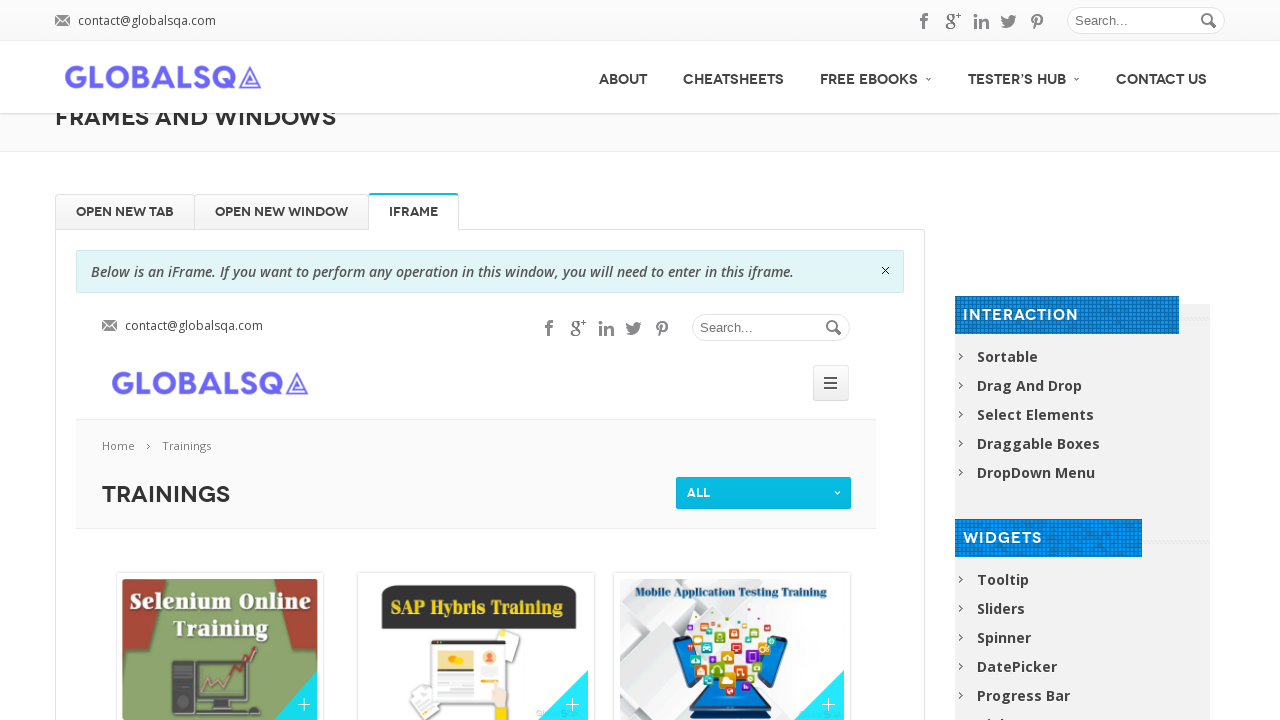

Waited 1000ms for page state change after click
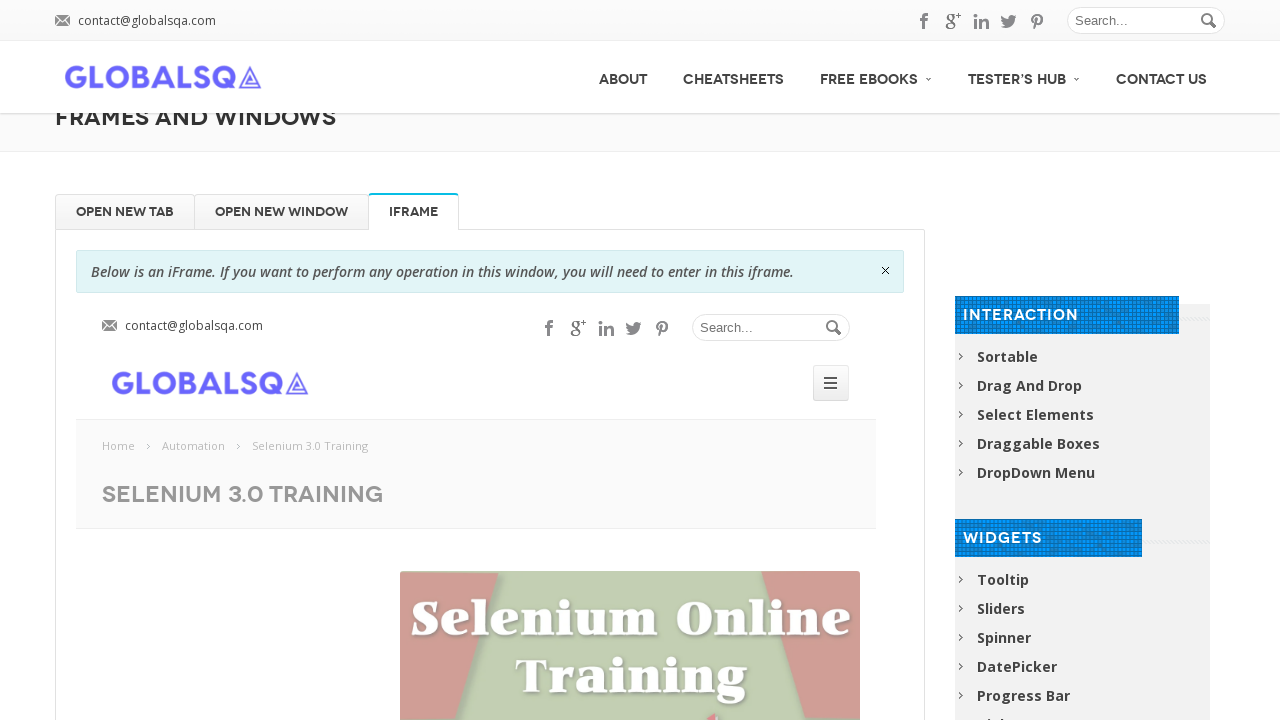

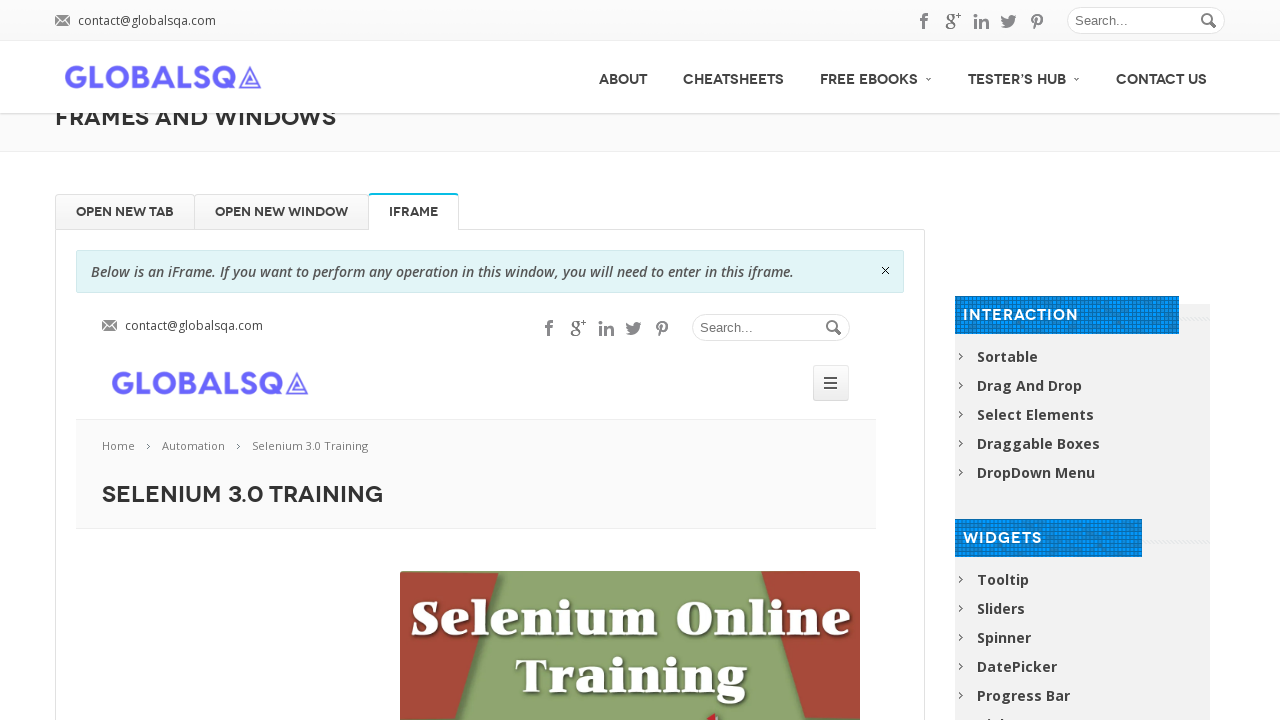